Tests the forgot password functionality by clicking the forgot password link and filling out the password recovery form with name, email, and phone number

Starting URL: https://rahulshettyacademy.com/locatorspractice/

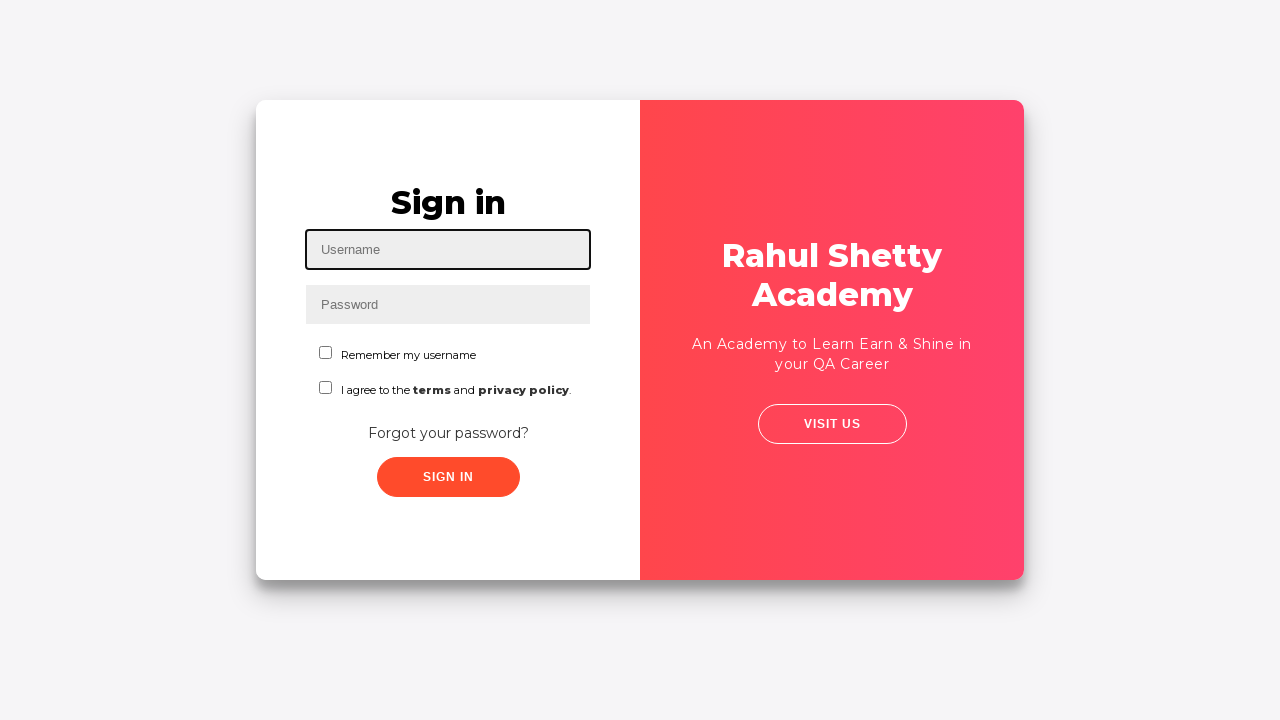

Clicked 'Forgot your password?' link at (448, 433) on text=Forgot your password?
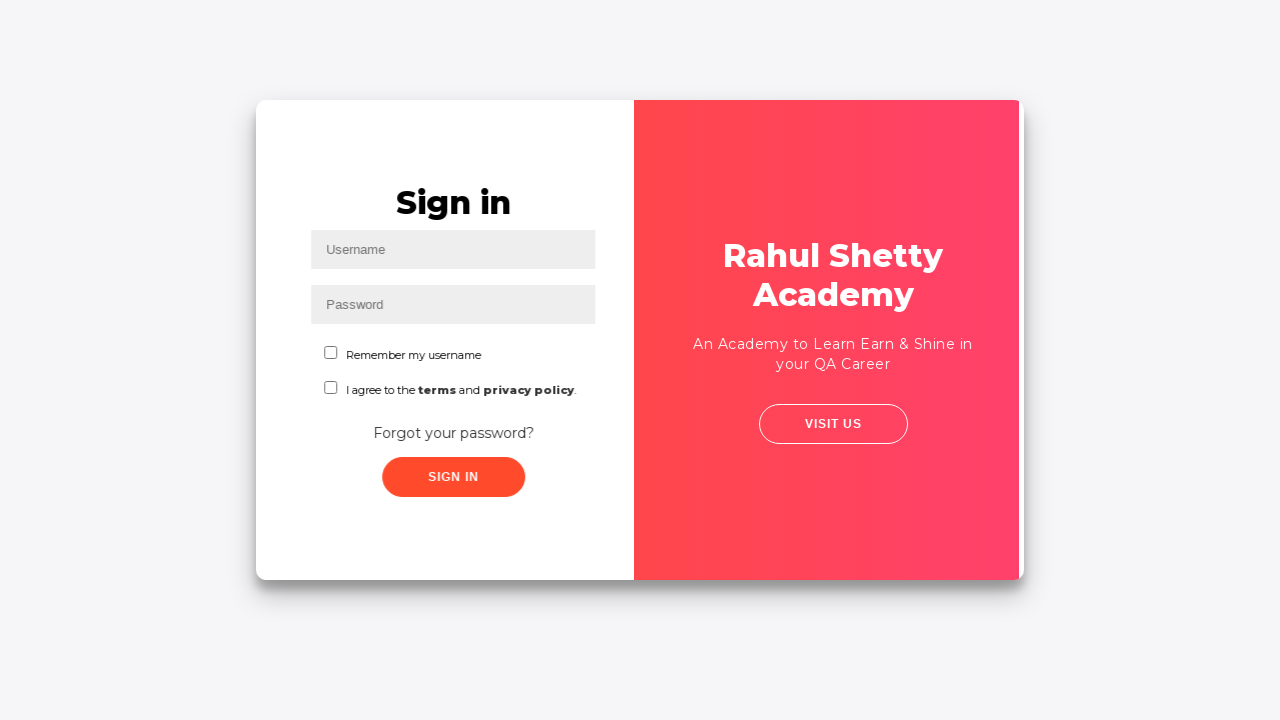

Filled Name field with 'Maria Santos' on input[placeholder='Name']
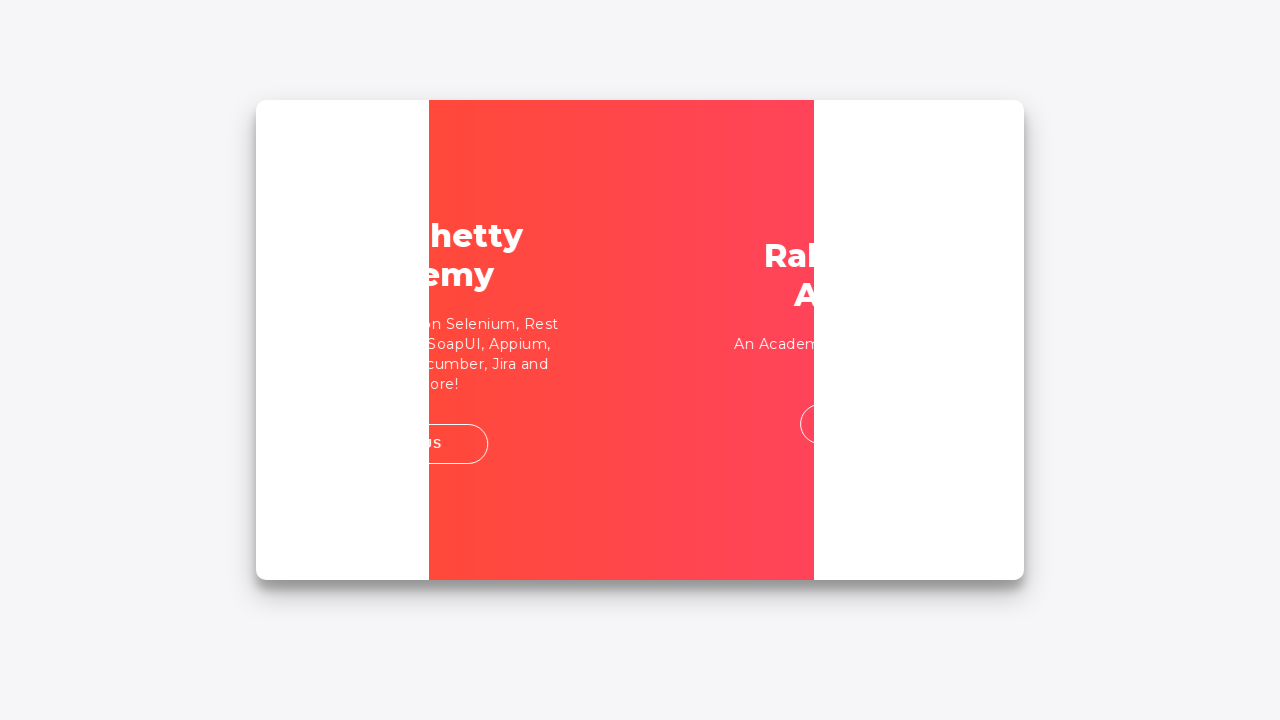

Filled Email field with 'maria.santos@testmail.com' on input[placeholder='Email']
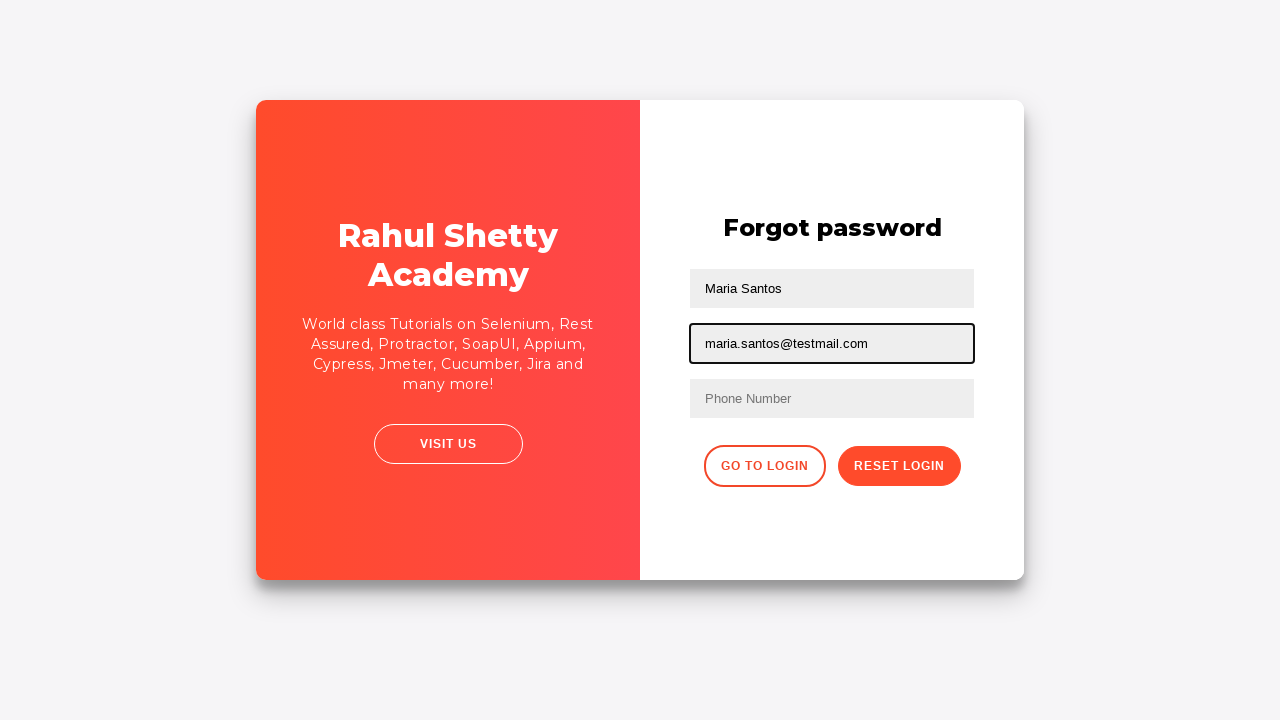

Filled Phone Number field with '(21)98765-4321' on input[placeholder='Phone Number']
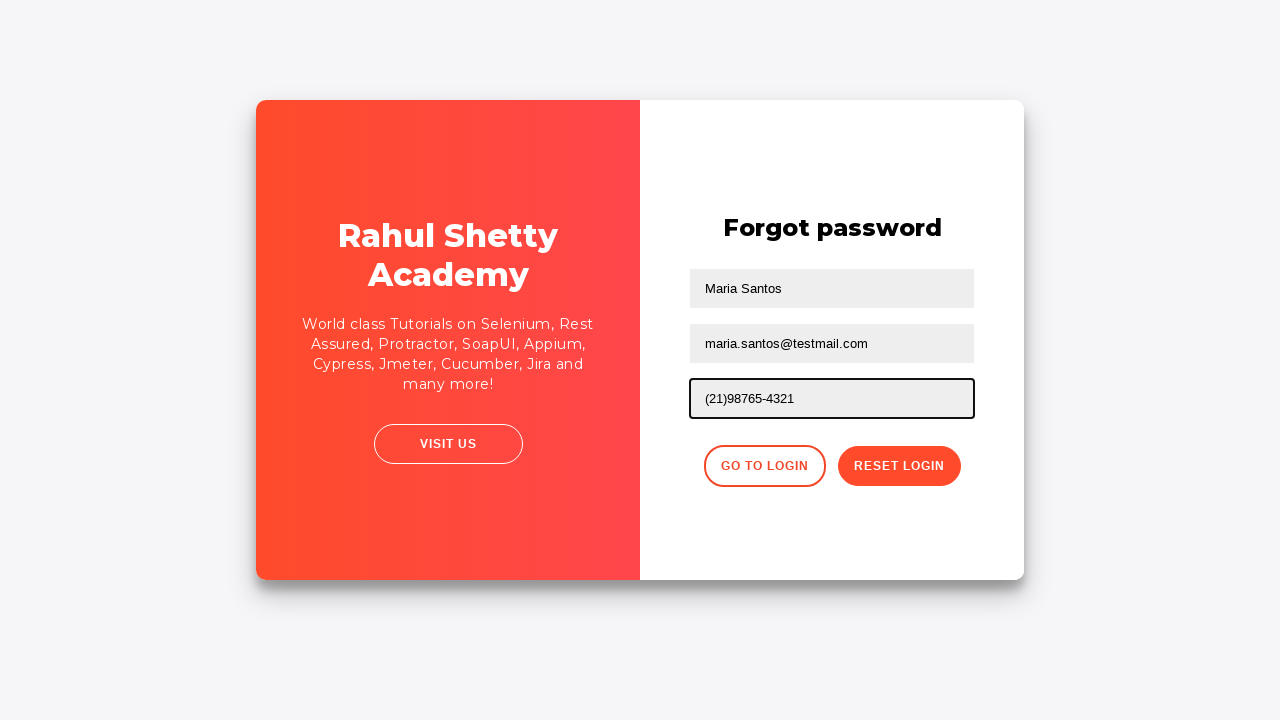

Clicked reset password button at (899, 466) on button.reset-pwd-btn
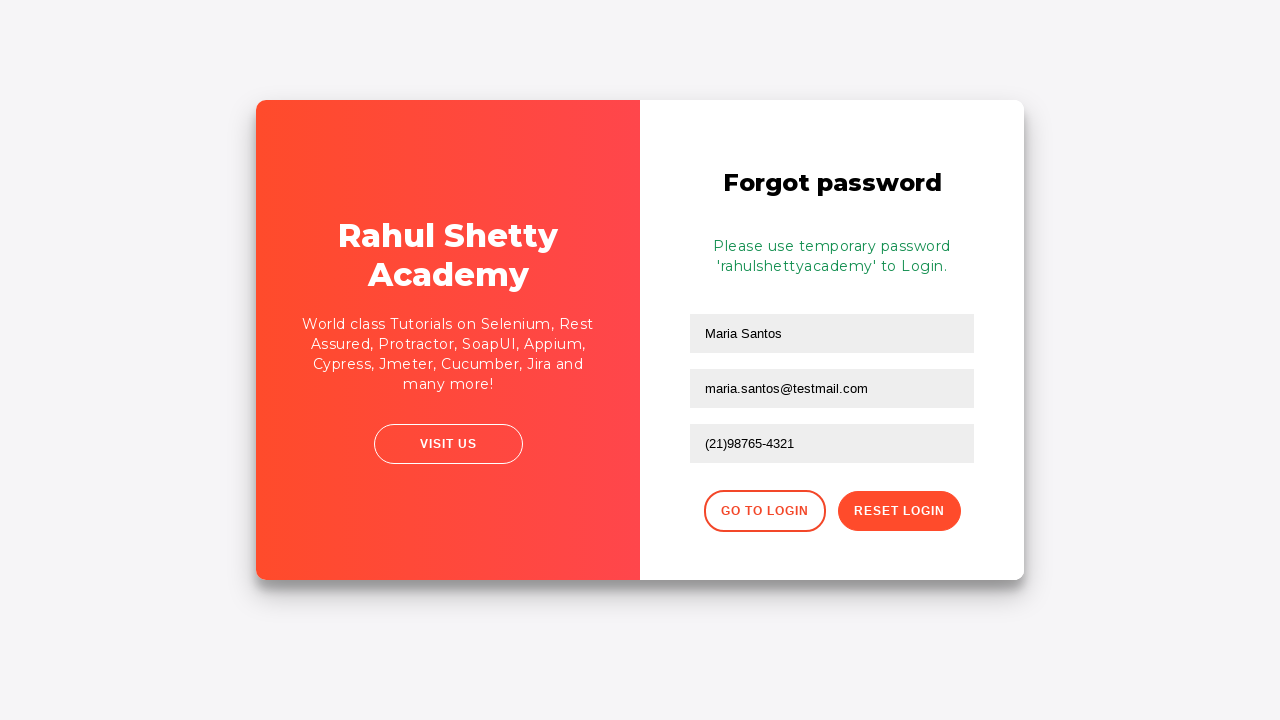

Password recovery info message appeared
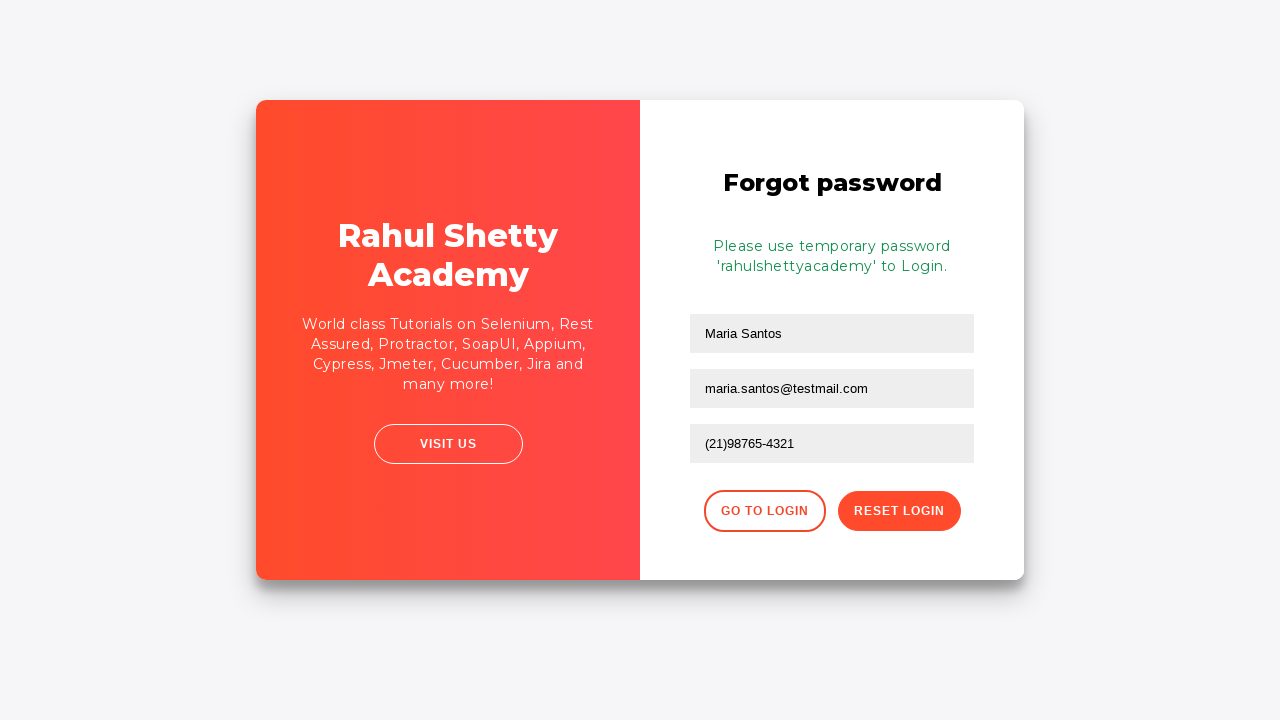

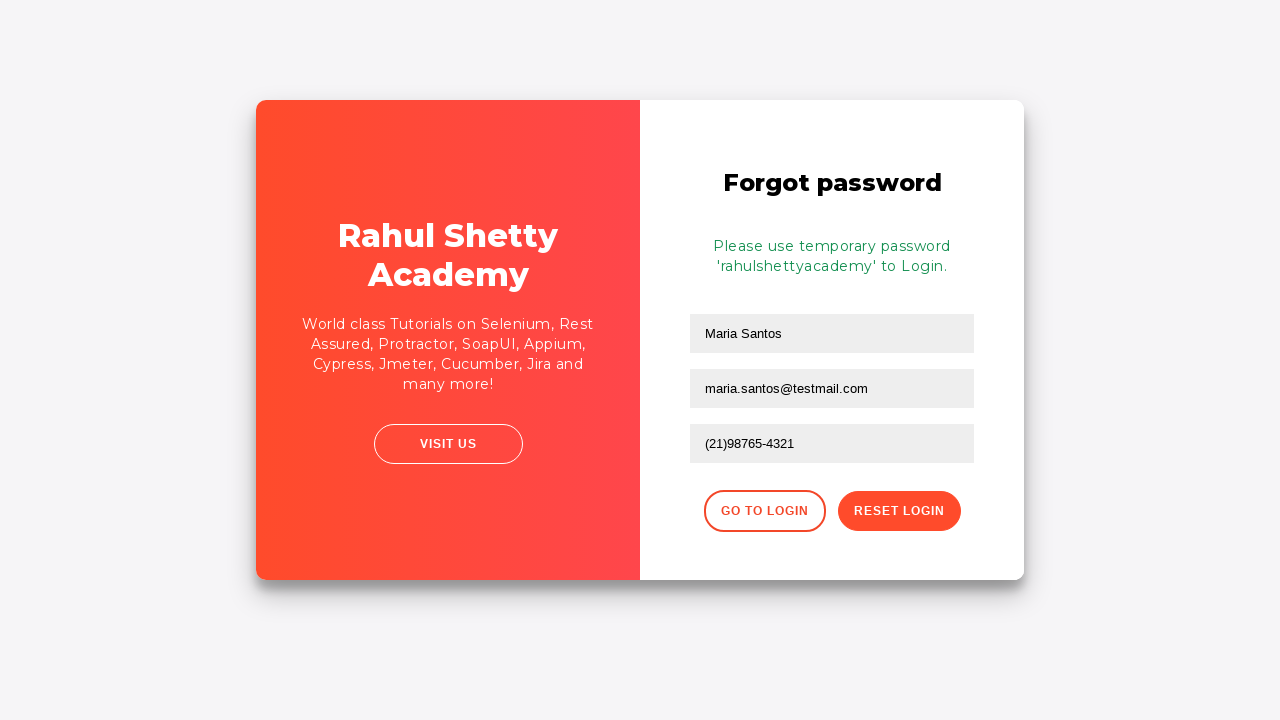